Tests login form validation when only password is provided without username

Starting URL: https://parabank.parasoft.com/parabank/index.htm

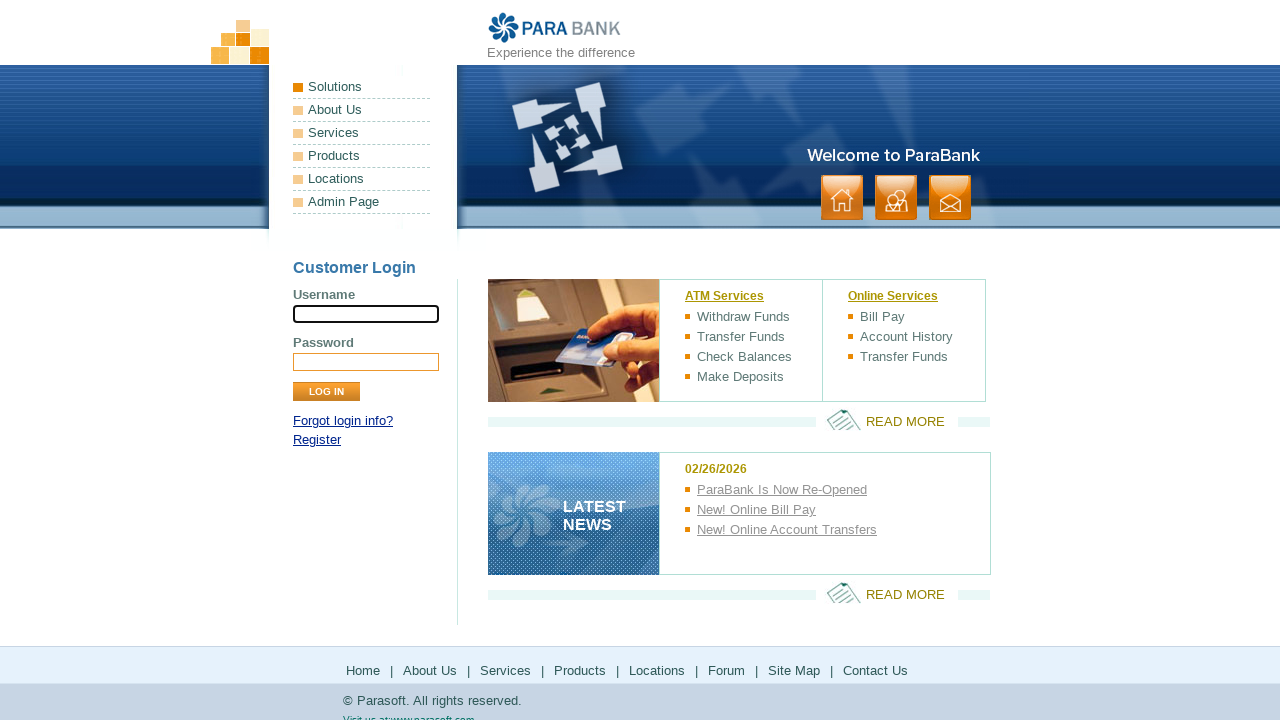

Filled password field with 'testpass456' without entering username on input[name='password']
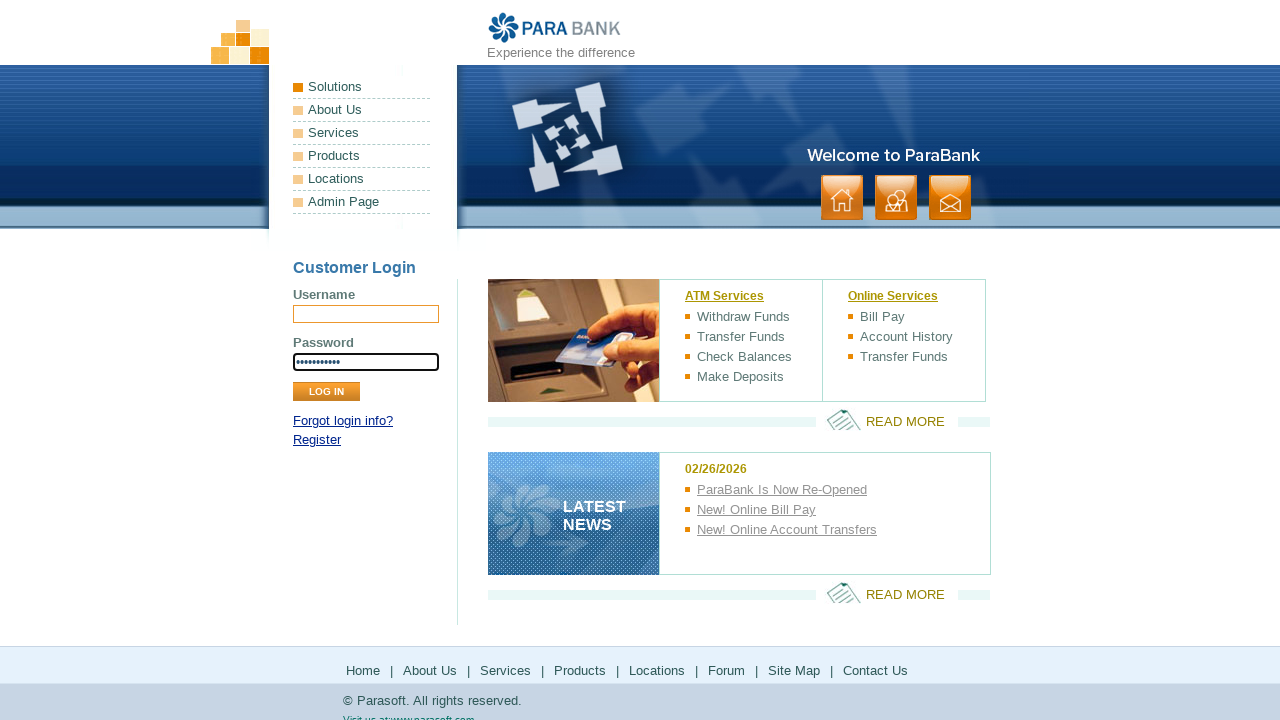

Clicked login button at (326, 392) on xpath=//input[@class='button']
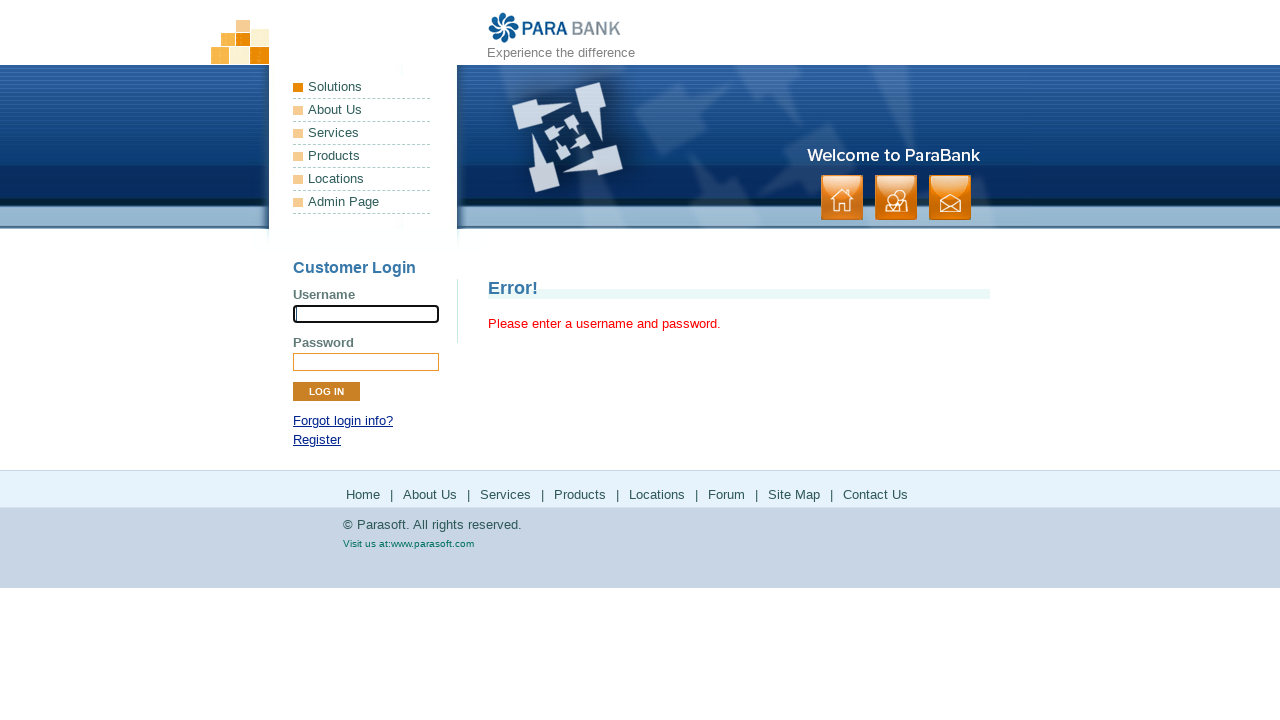

Error message element loaded
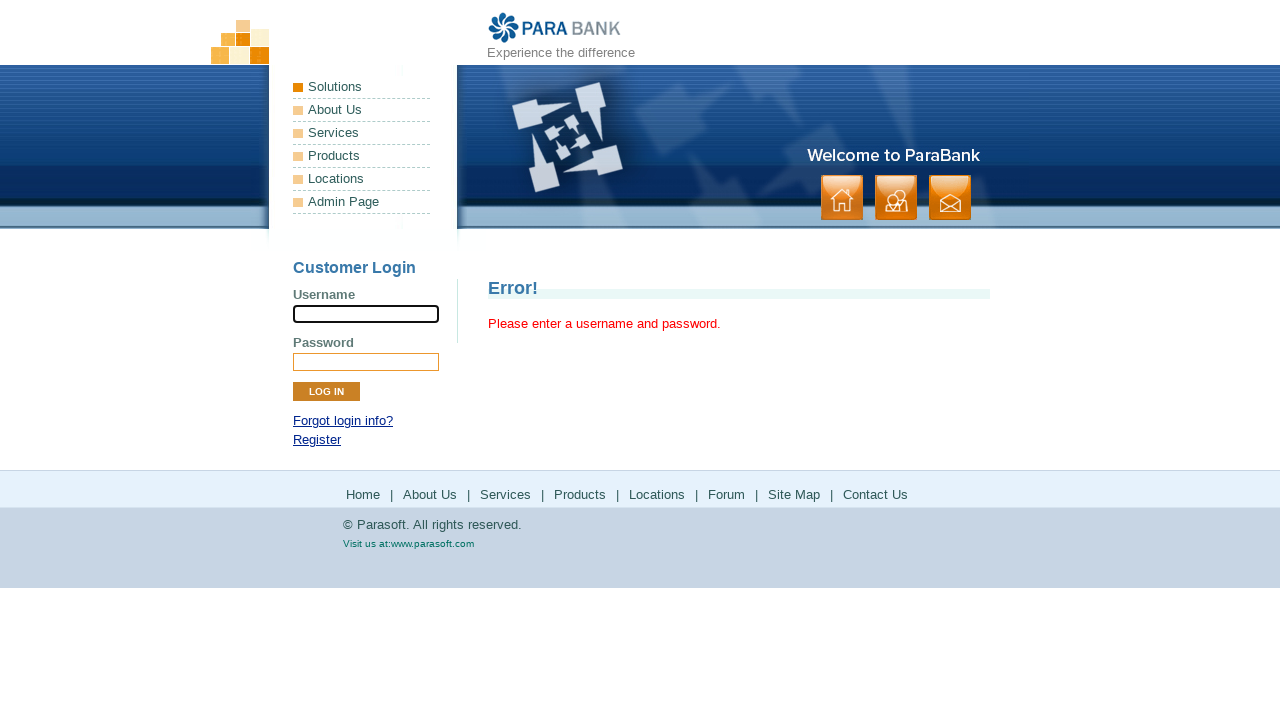

Verified error message displays: 'Please enter a username and password.'
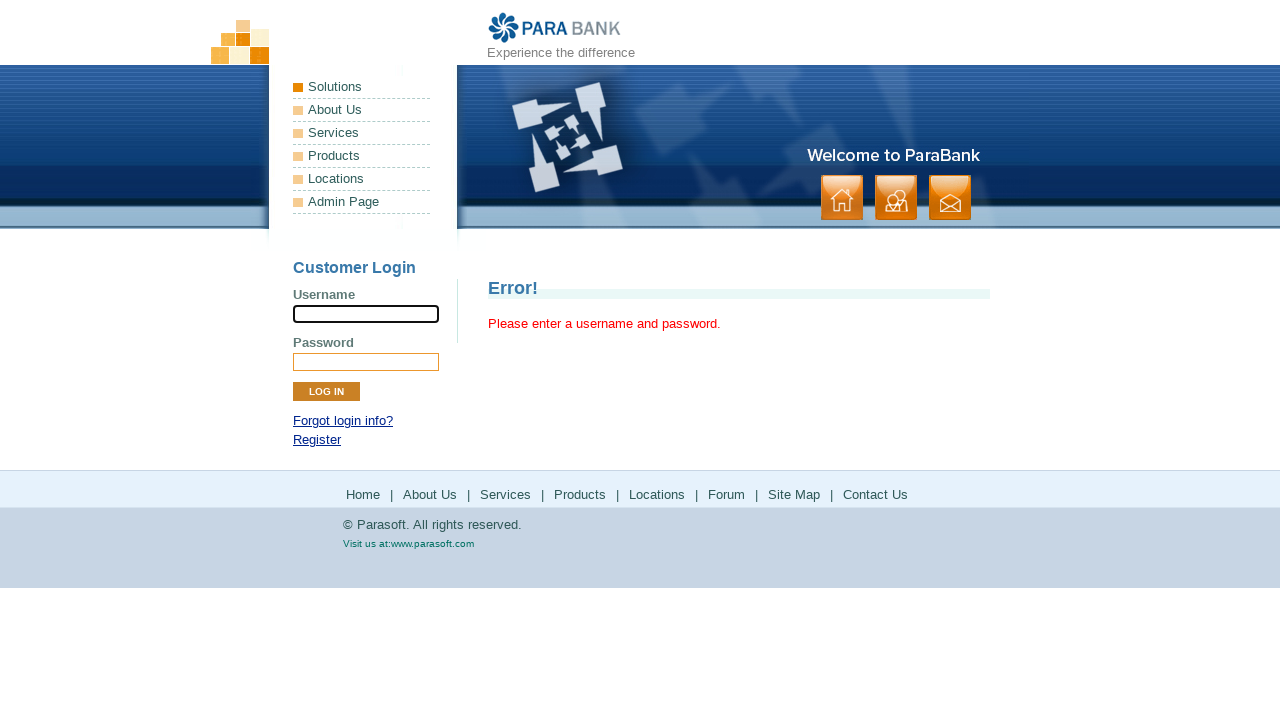

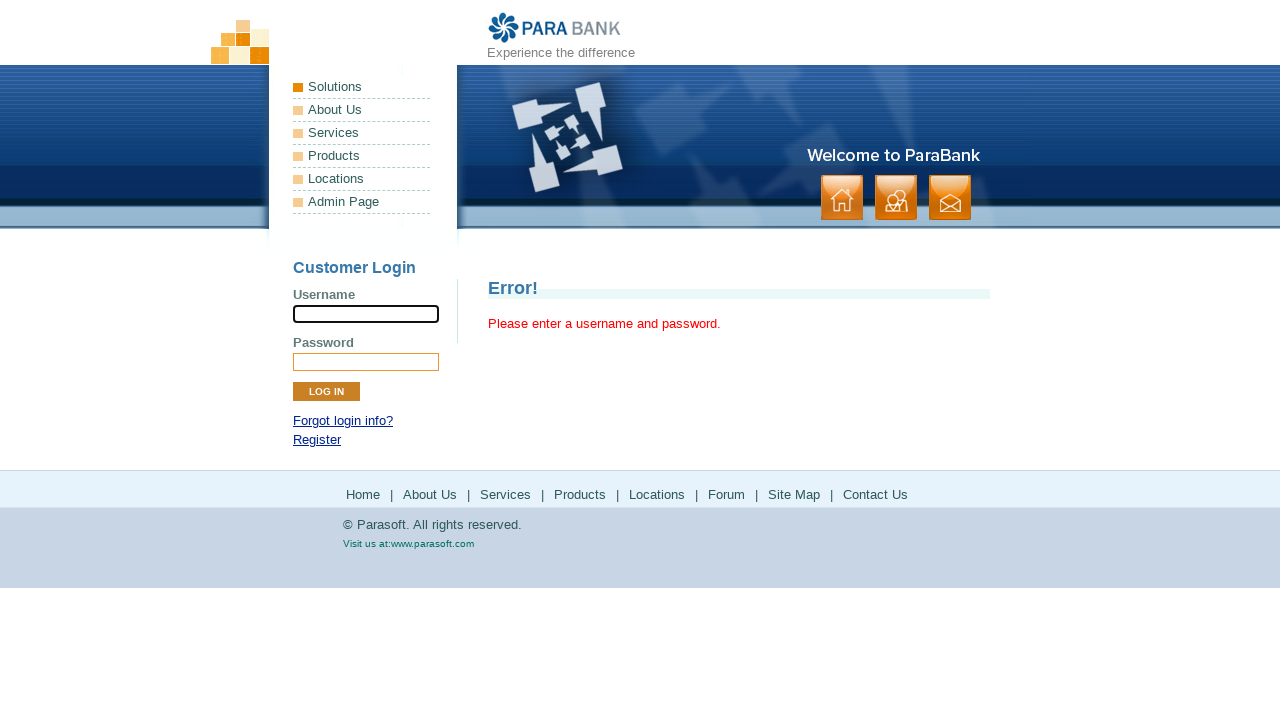